Tests clearing the complete state of all items by checking and unchecking the toggle all

Starting URL: https://demo.playwright.dev/todomvc

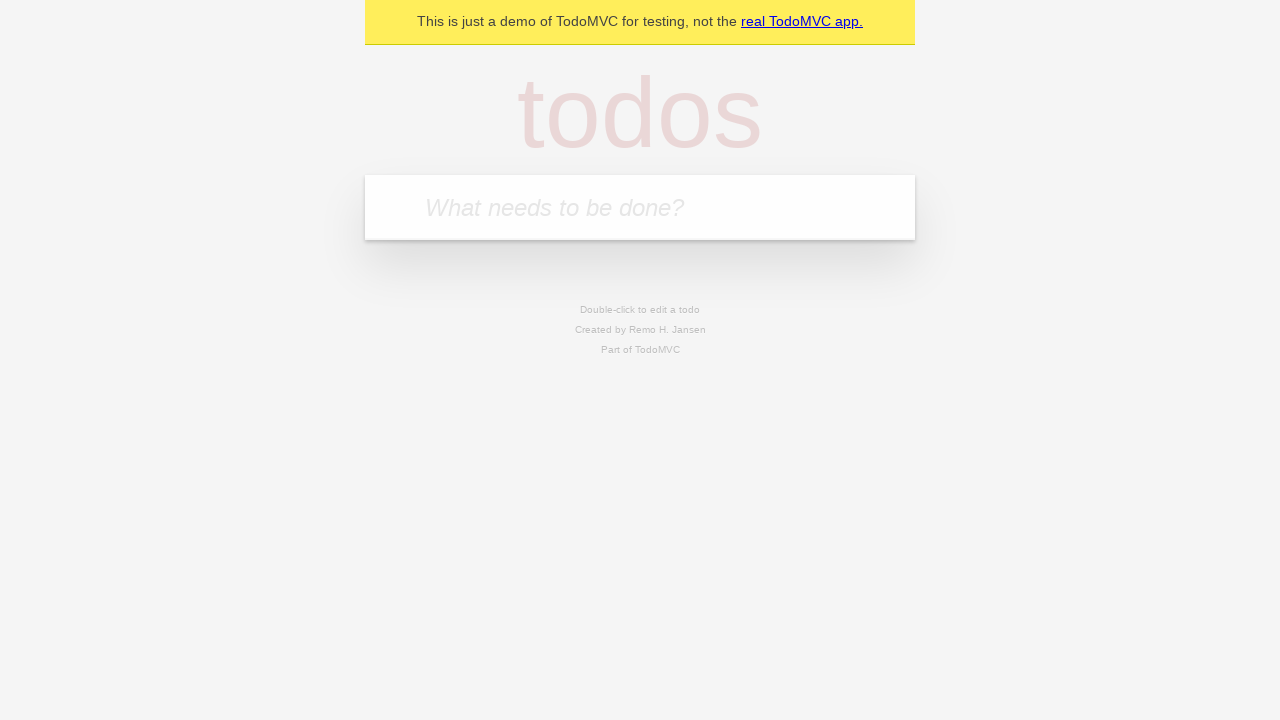

Filled todo input with 'buy some cheese' on internal:attr=[placeholder="What needs to be done?"i]
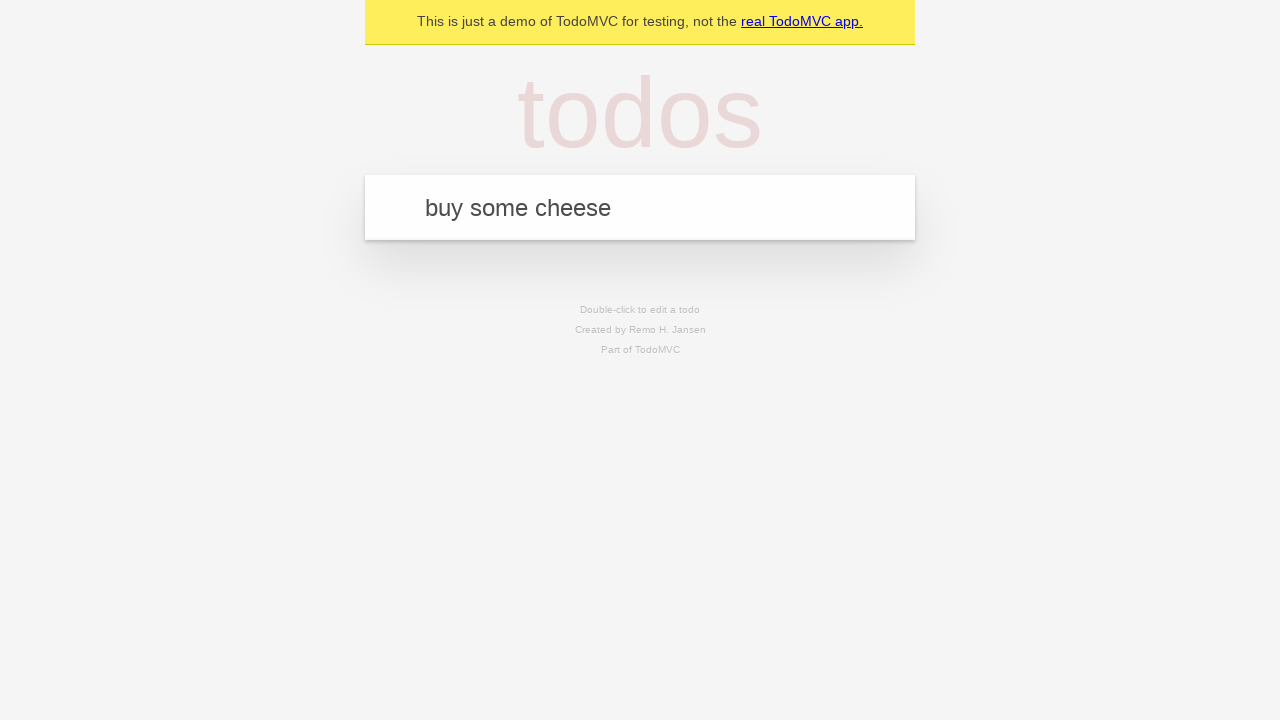

Pressed Enter to add todo 'buy some cheese' on internal:attr=[placeholder="What needs to be done?"i]
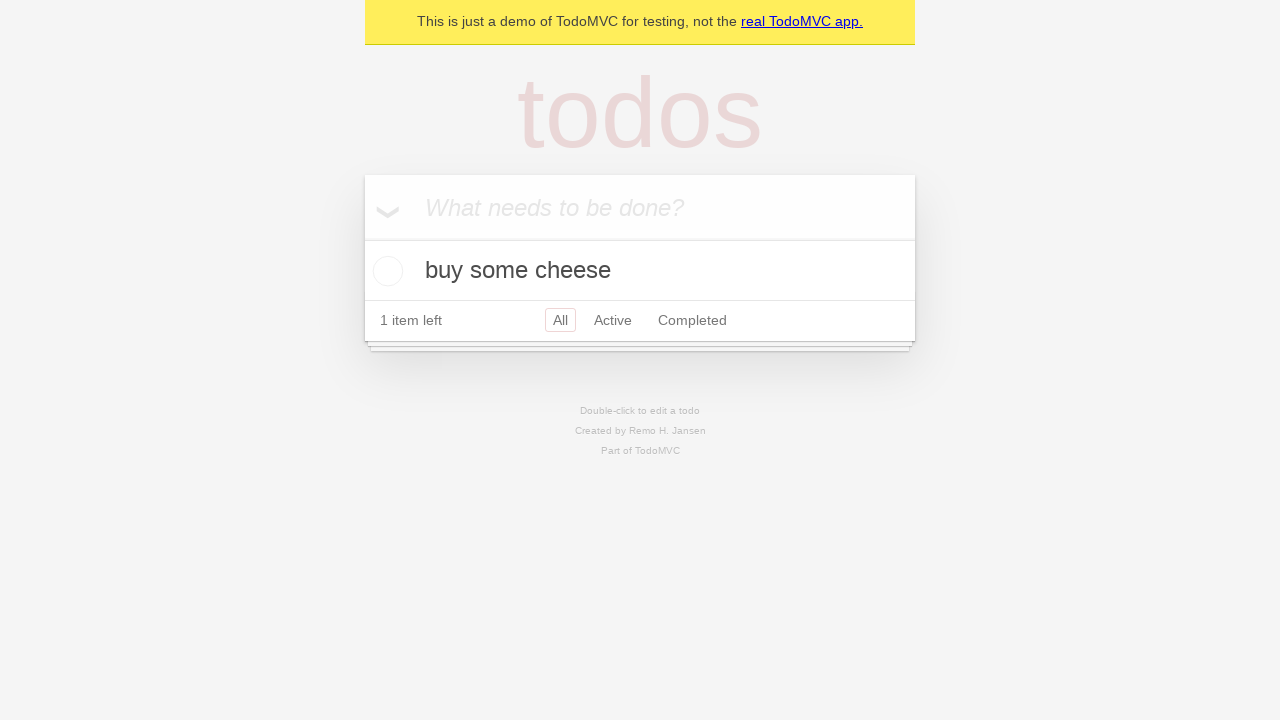

Filled todo input with 'feed the cat' on internal:attr=[placeholder="What needs to be done?"i]
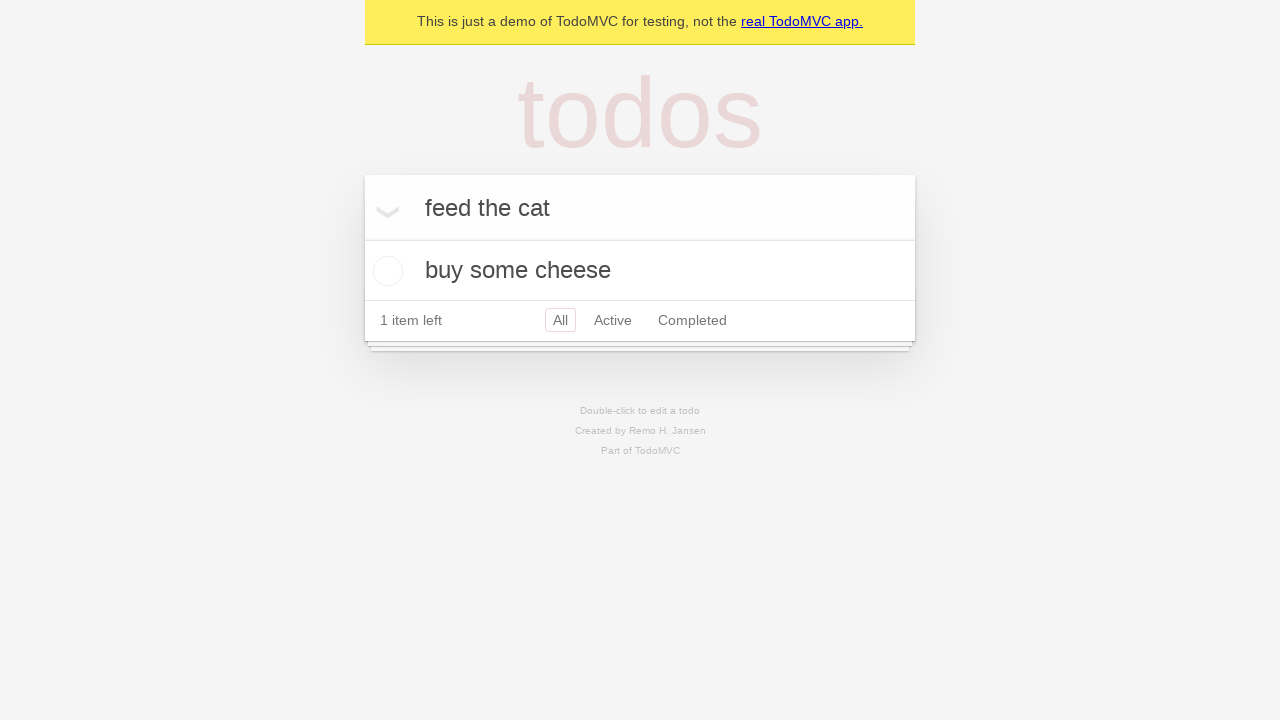

Pressed Enter to add todo 'feed the cat' on internal:attr=[placeholder="What needs to be done?"i]
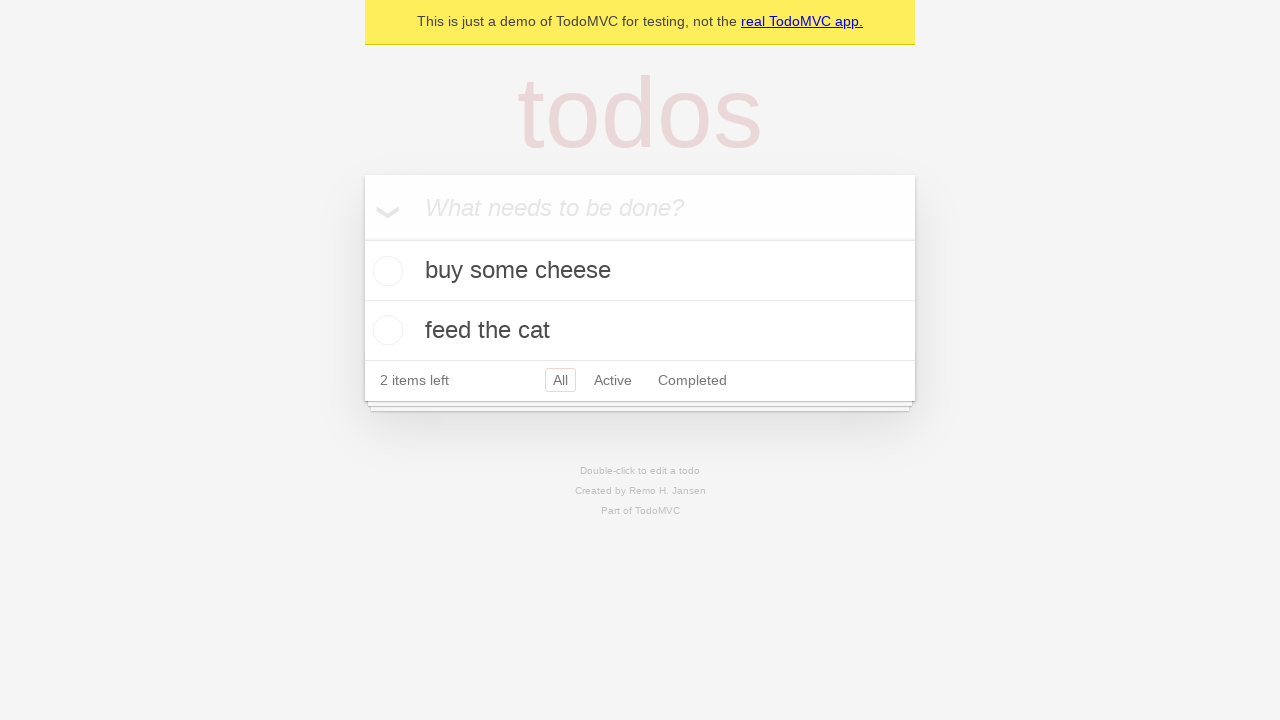

Filled todo input with 'book a doctors appointment' on internal:attr=[placeholder="What needs to be done?"i]
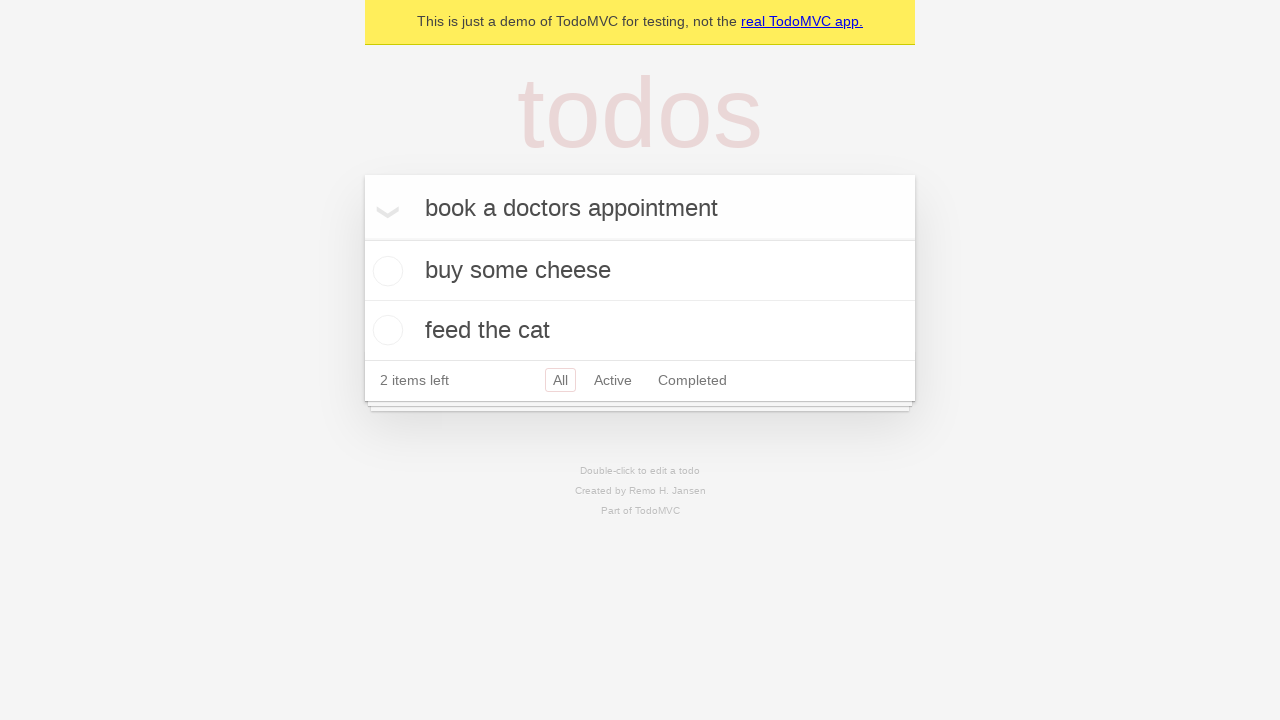

Pressed Enter to add todo 'book a doctors appointment' on internal:attr=[placeholder="What needs to be done?"i]
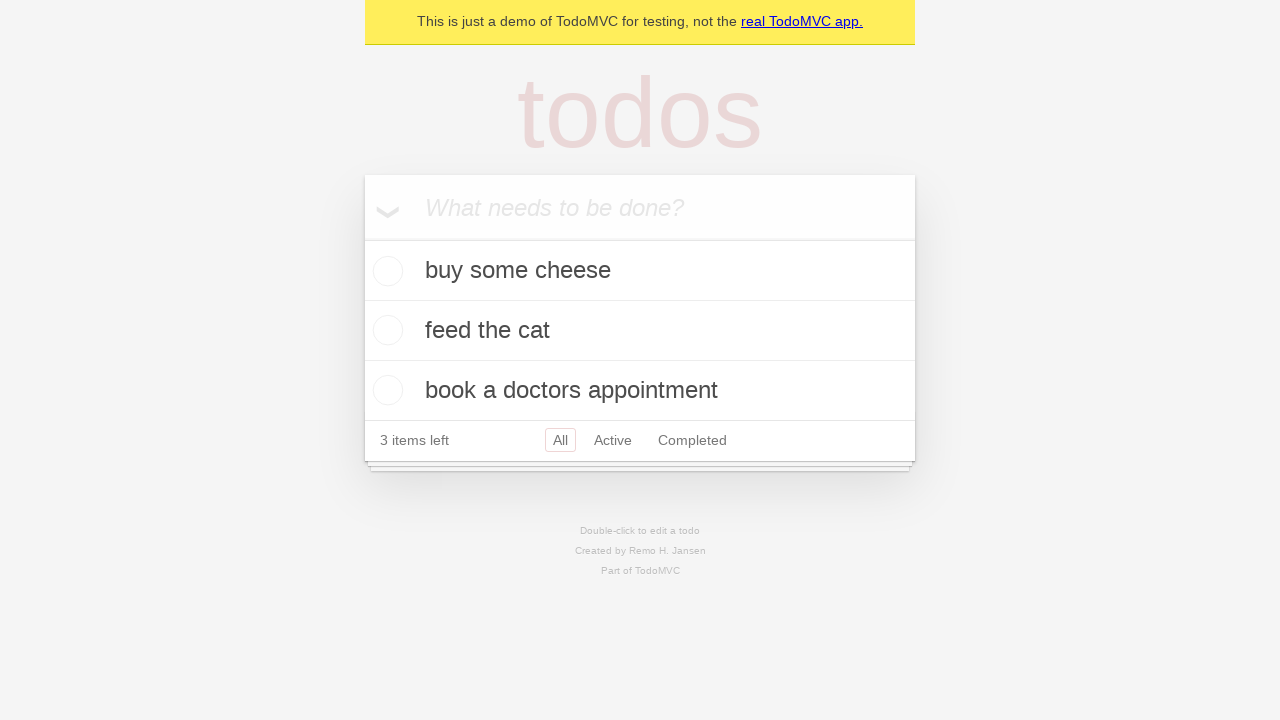

Waited for all three todos to appear
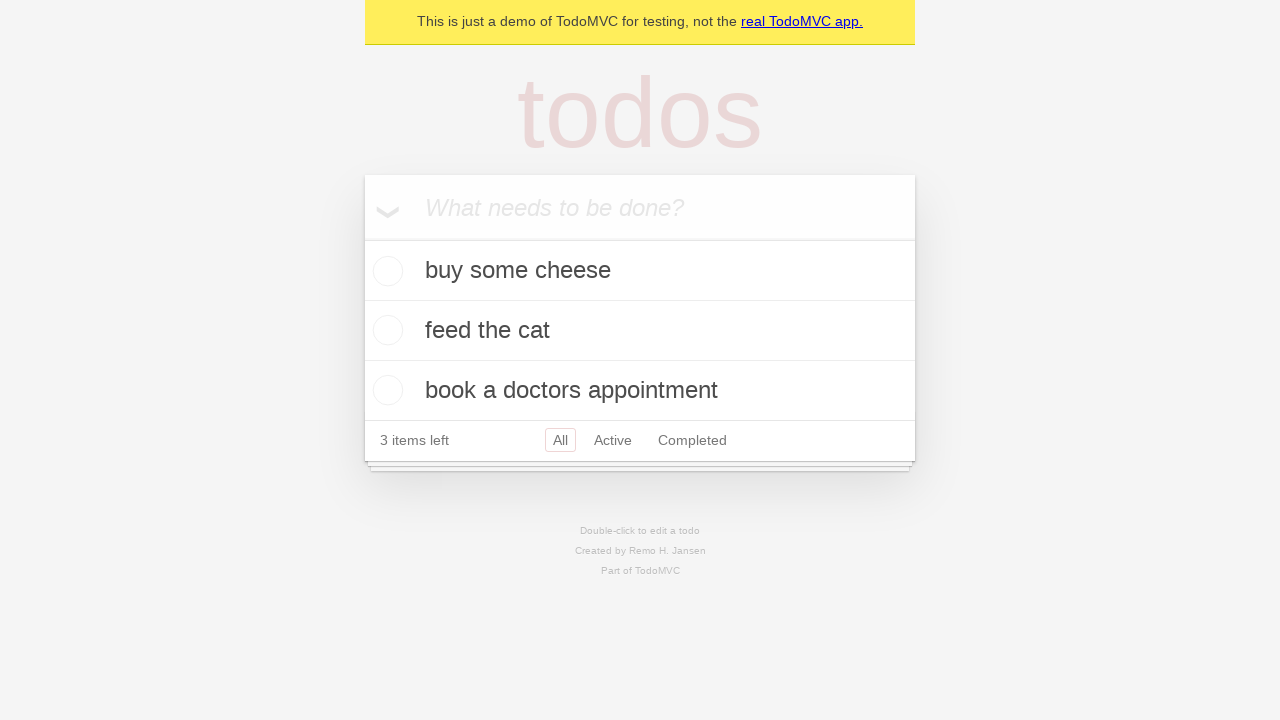

Located the 'Mark all as complete' toggle
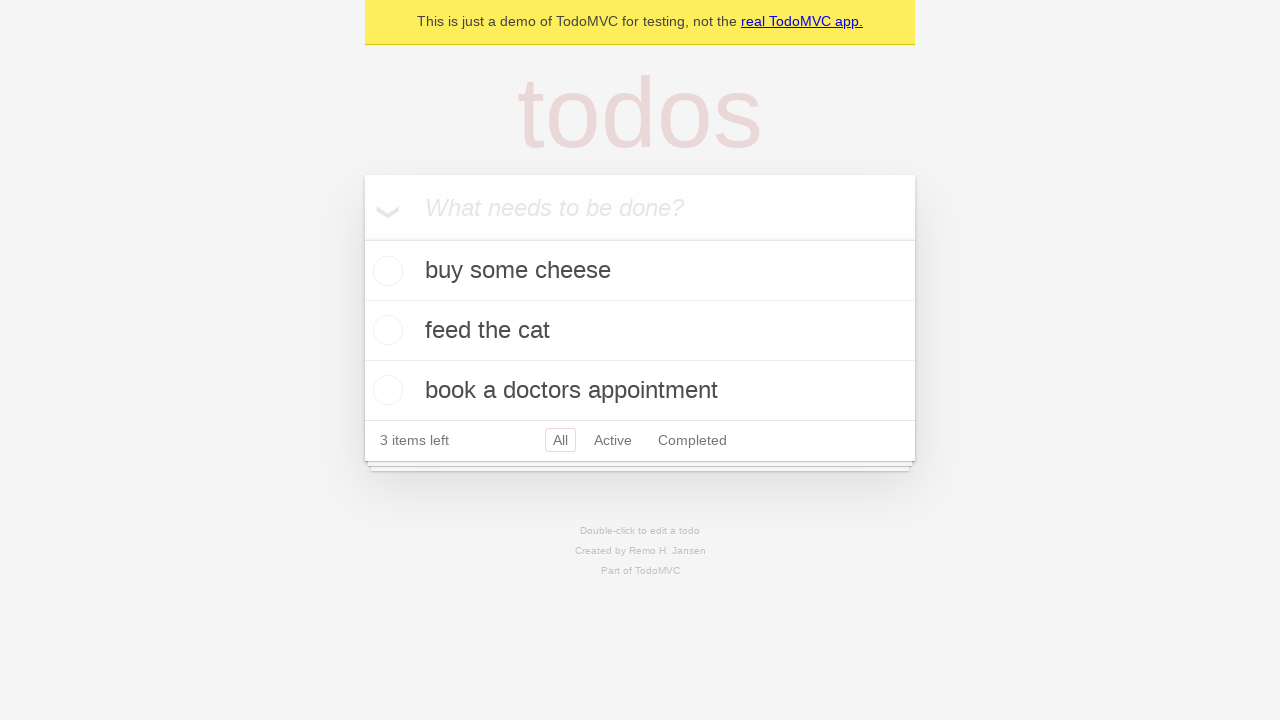

Checked the toggle all checkbox to mark all todos as complete at (362, 238) on internal:label="Mark all as complete"i
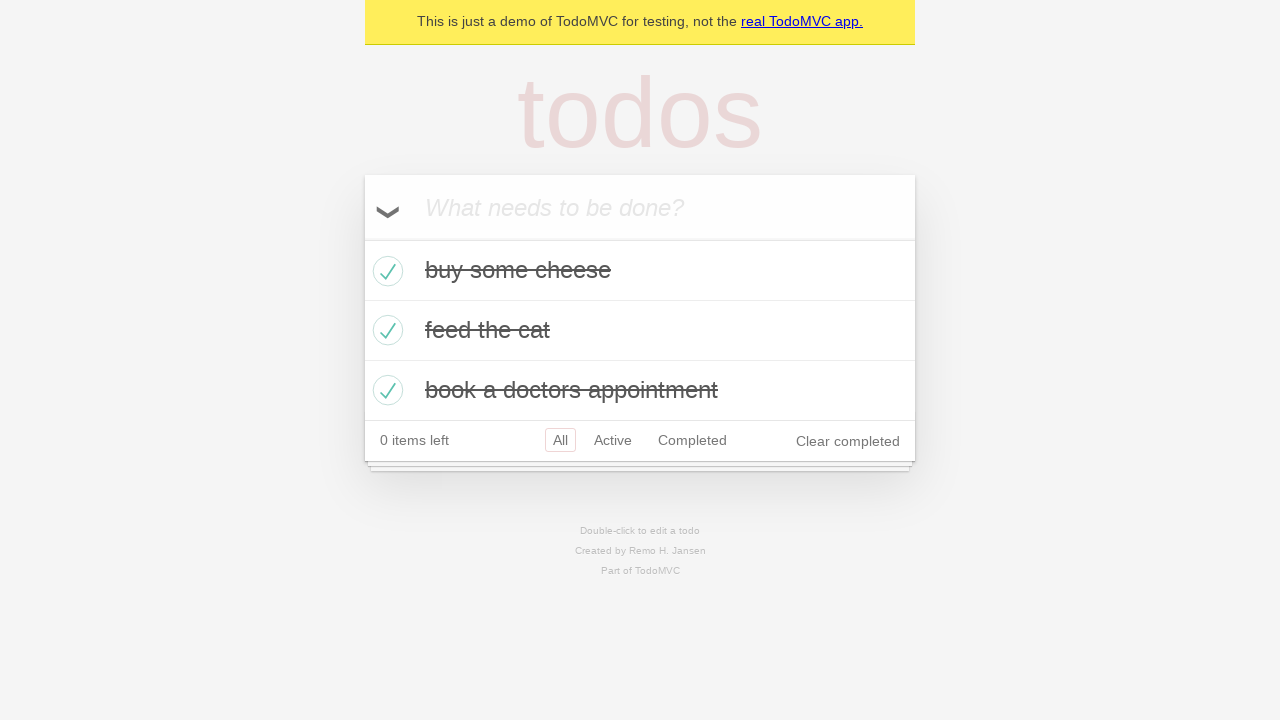

Unchecked the toggle all checkbox to clear the complete state of all items at (362, 238) on internal:label="Mark all as complete"i
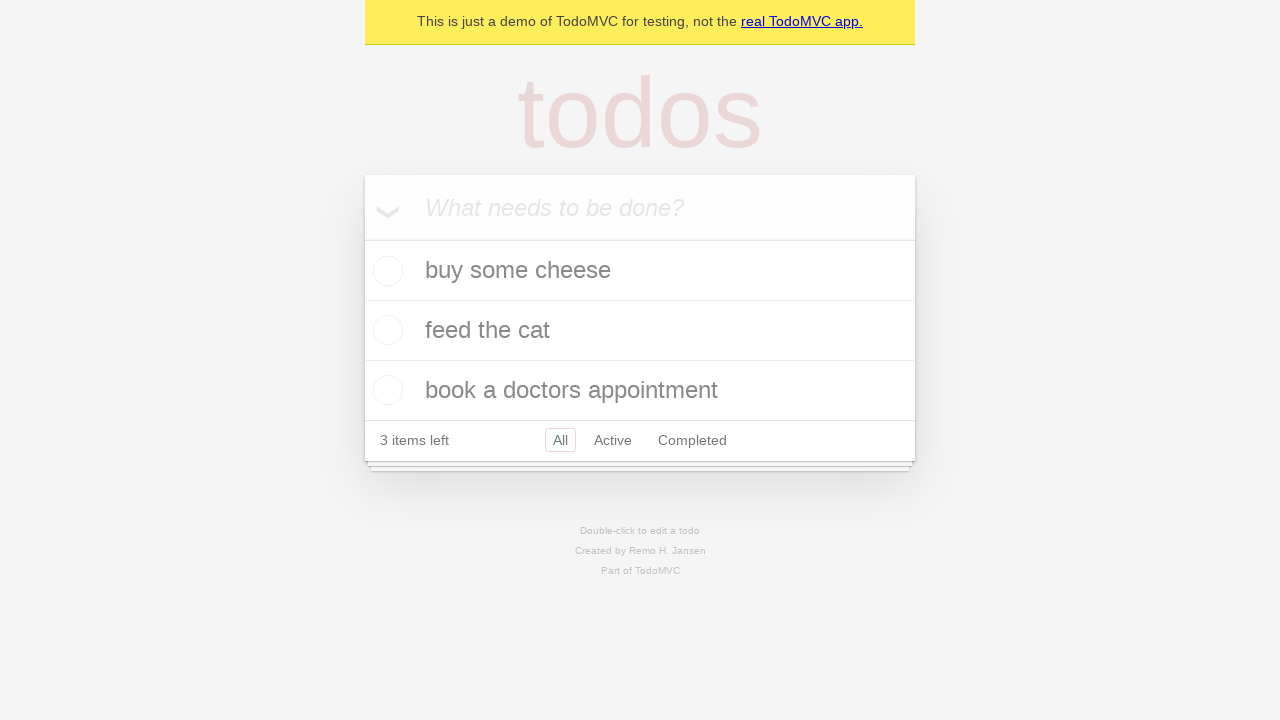

Waited for UI to update after unchecking all todos
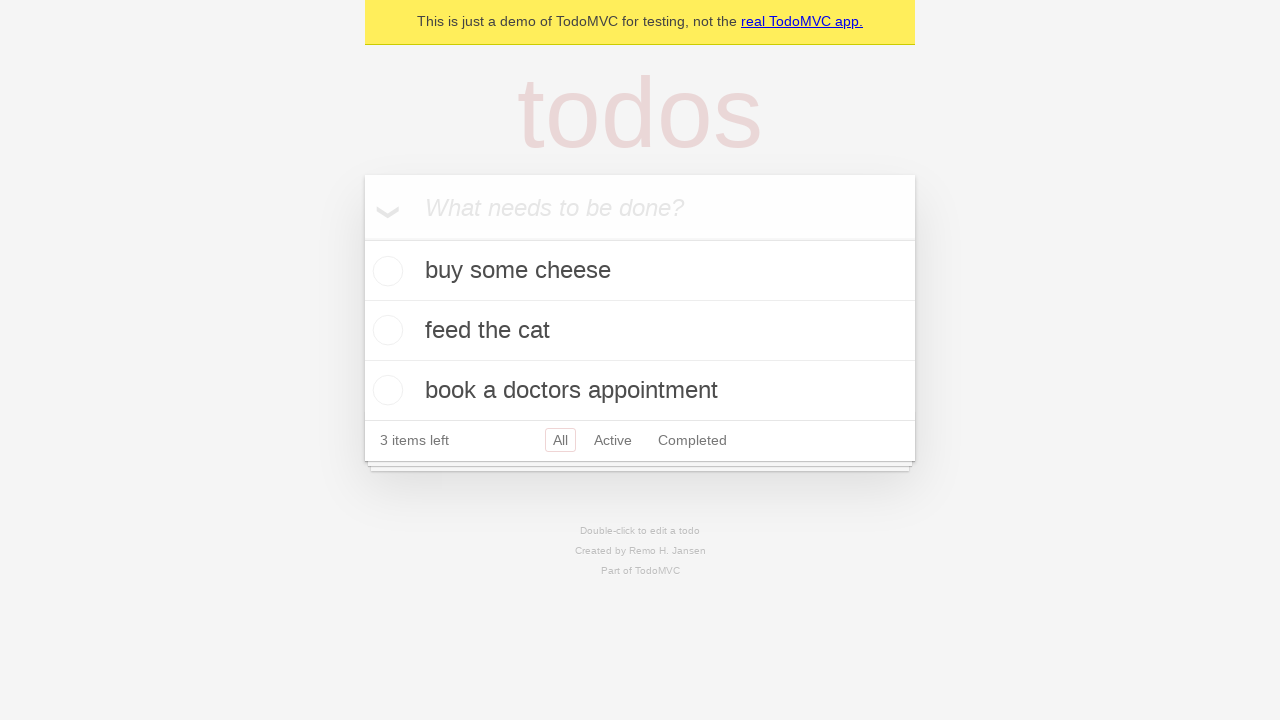

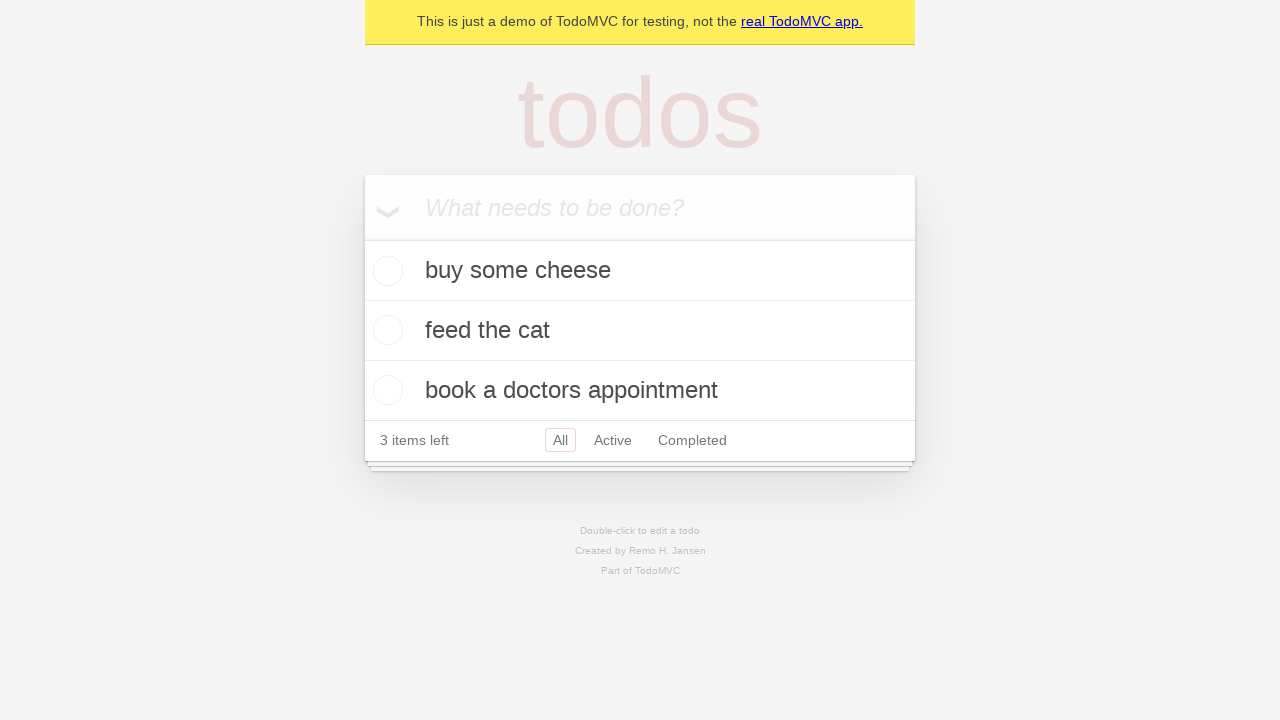